Tests drag and drop functionality on DemoQA by dragging an element and dropping it on target area, verifying message and color changes

Starting URL: https://demoqa.com/droppable

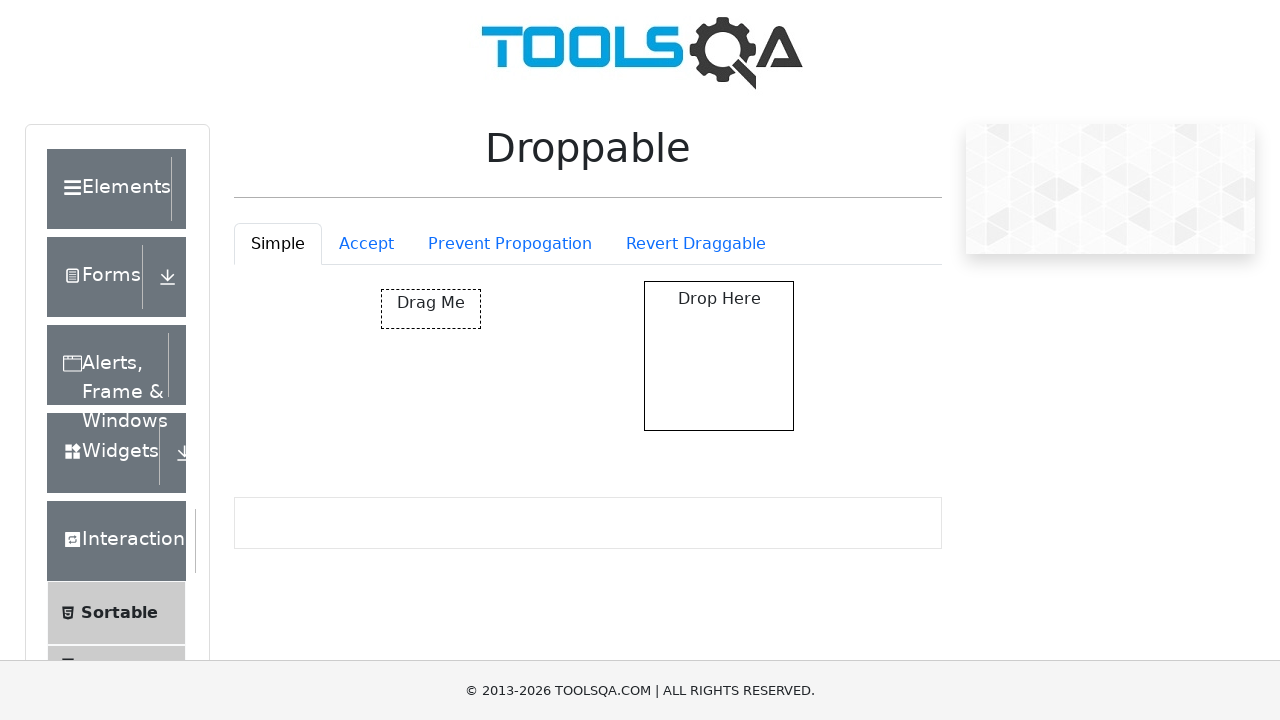

Located draggable element with id 'draggable'
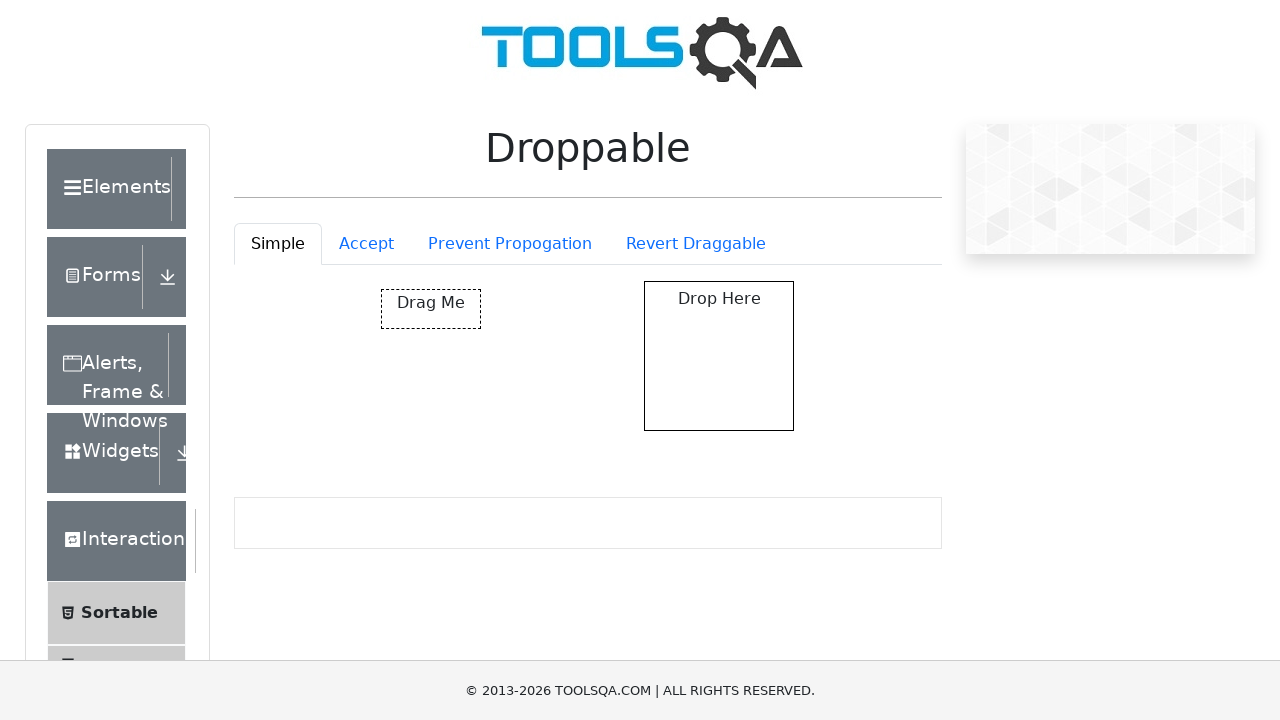

Located drop target element with id 'droppable'
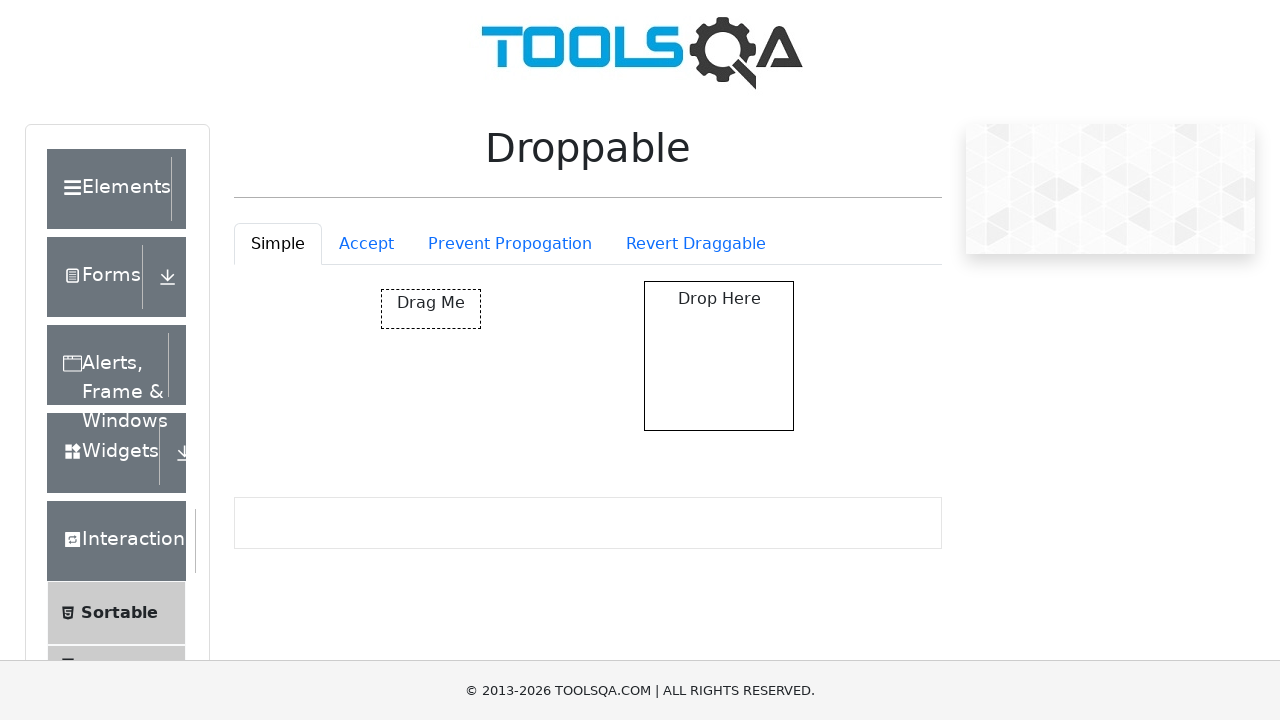

Dragged element from source to drop target area at (719, 356)
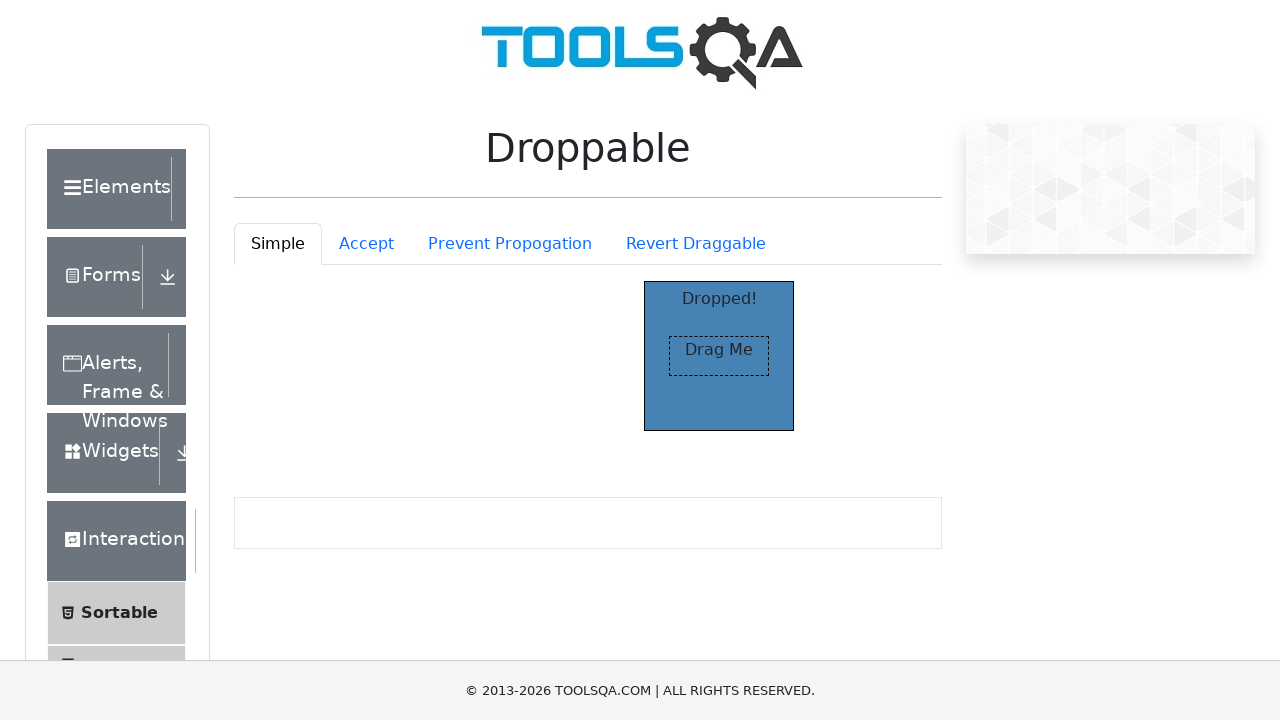

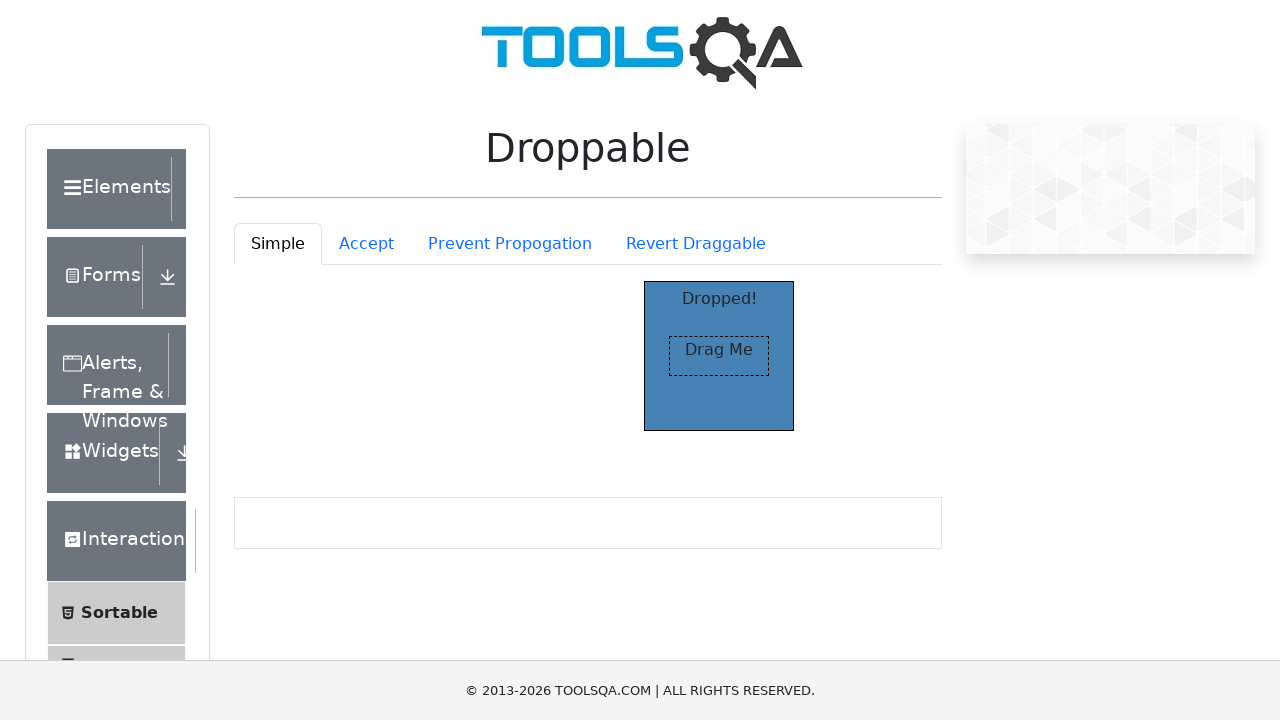